Navigates to the Form Authentication page and verifies the Elemental Selenium link href attribute

Starting URL: https://the-internet.herokuapp.com/

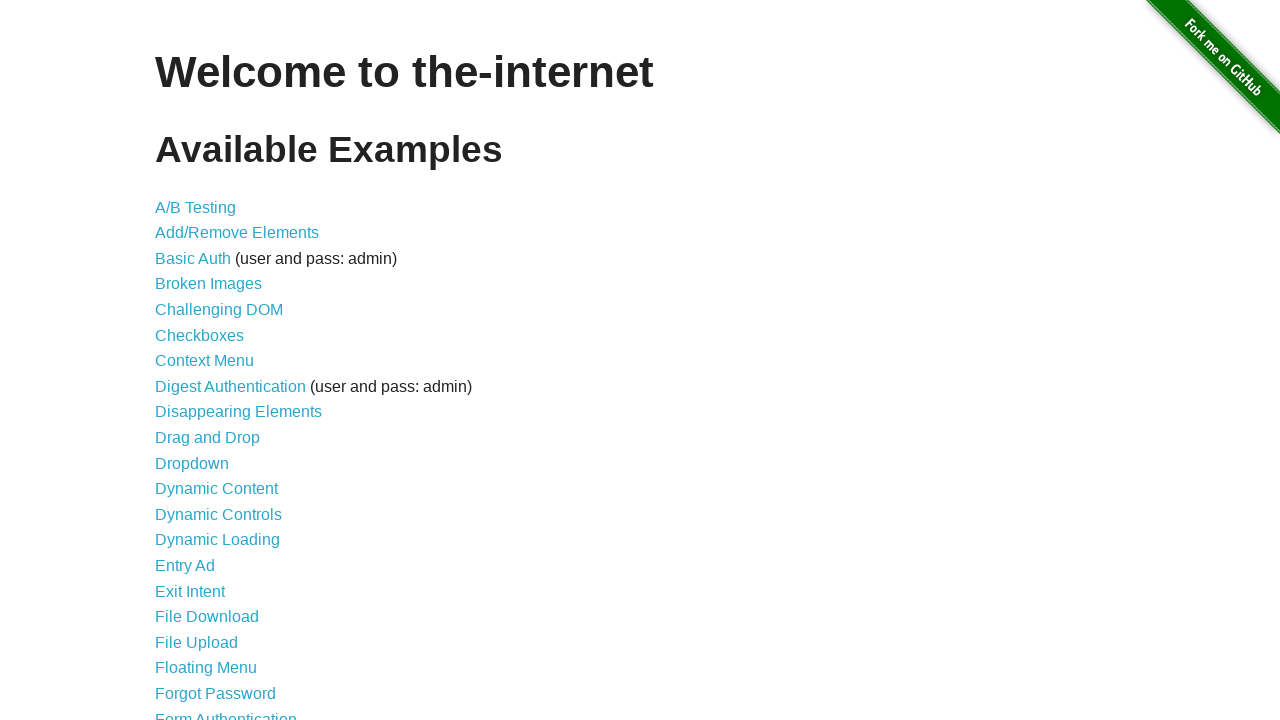

Navigated to The Internet homepage
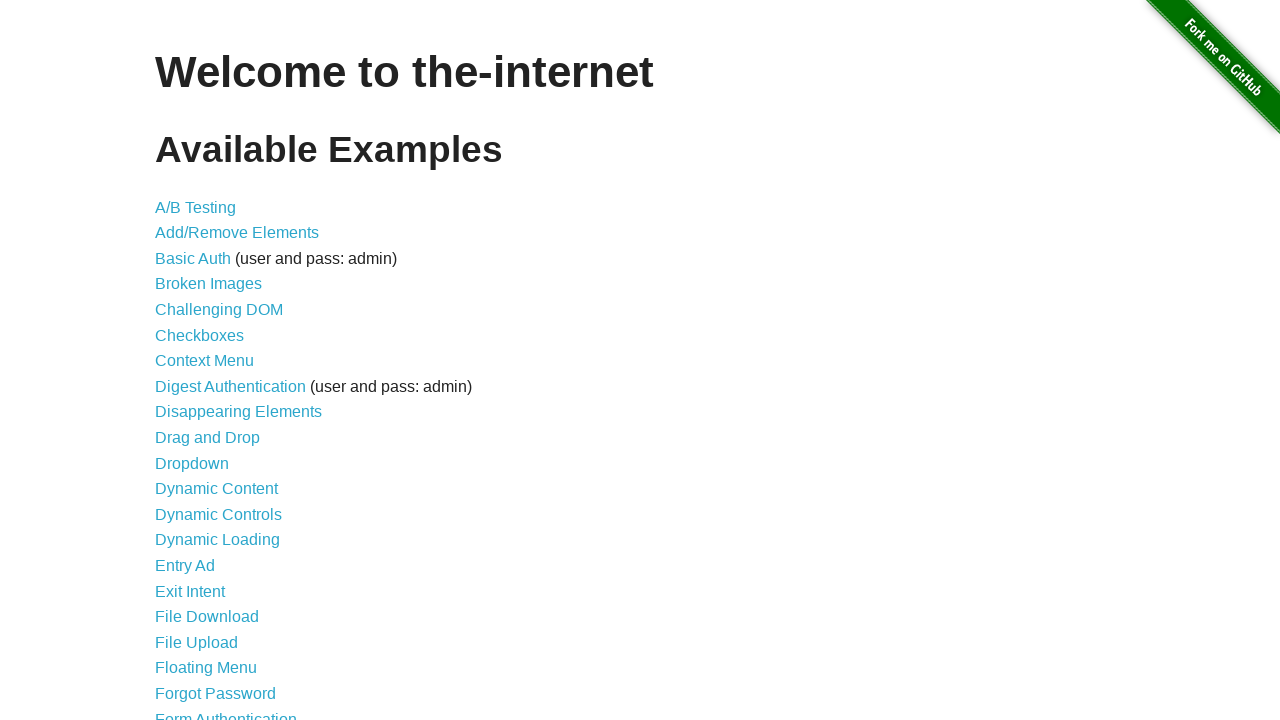

Clicked on Form Authentication link at (226, 712) on xpath=//*[@id="content"]/ul/li[21]/a
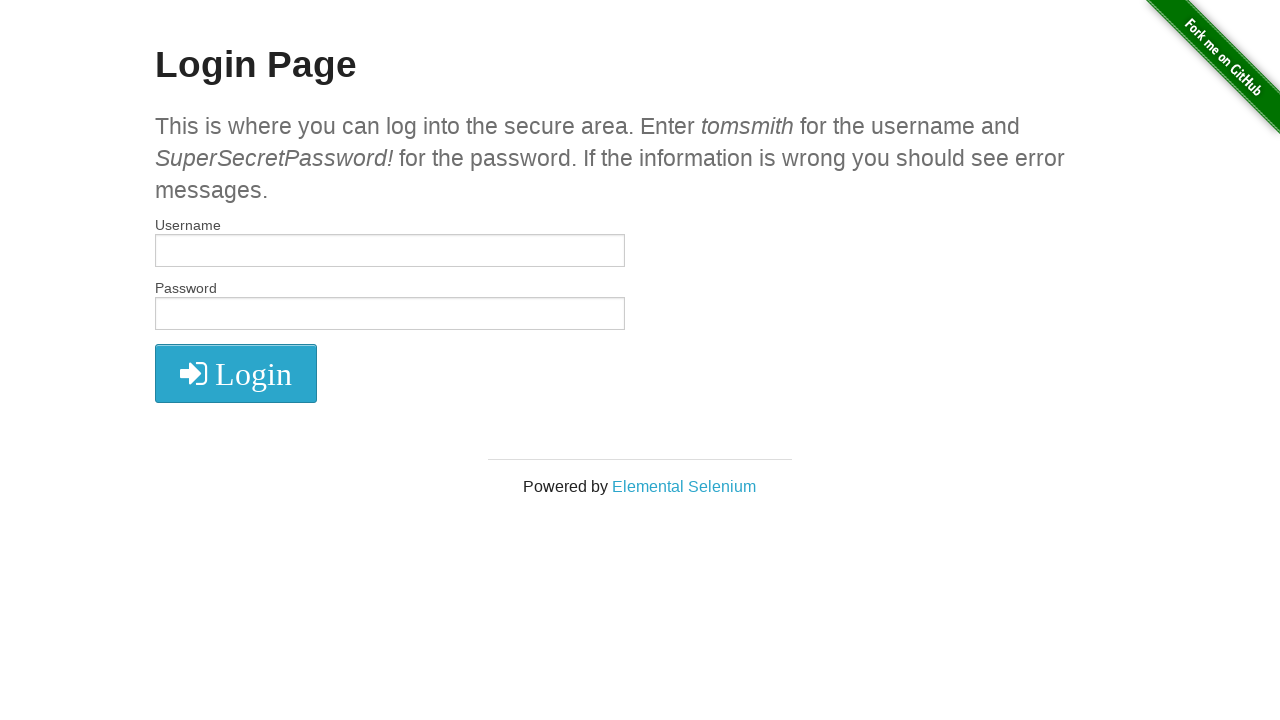

Located Elemental Selenium link in footer
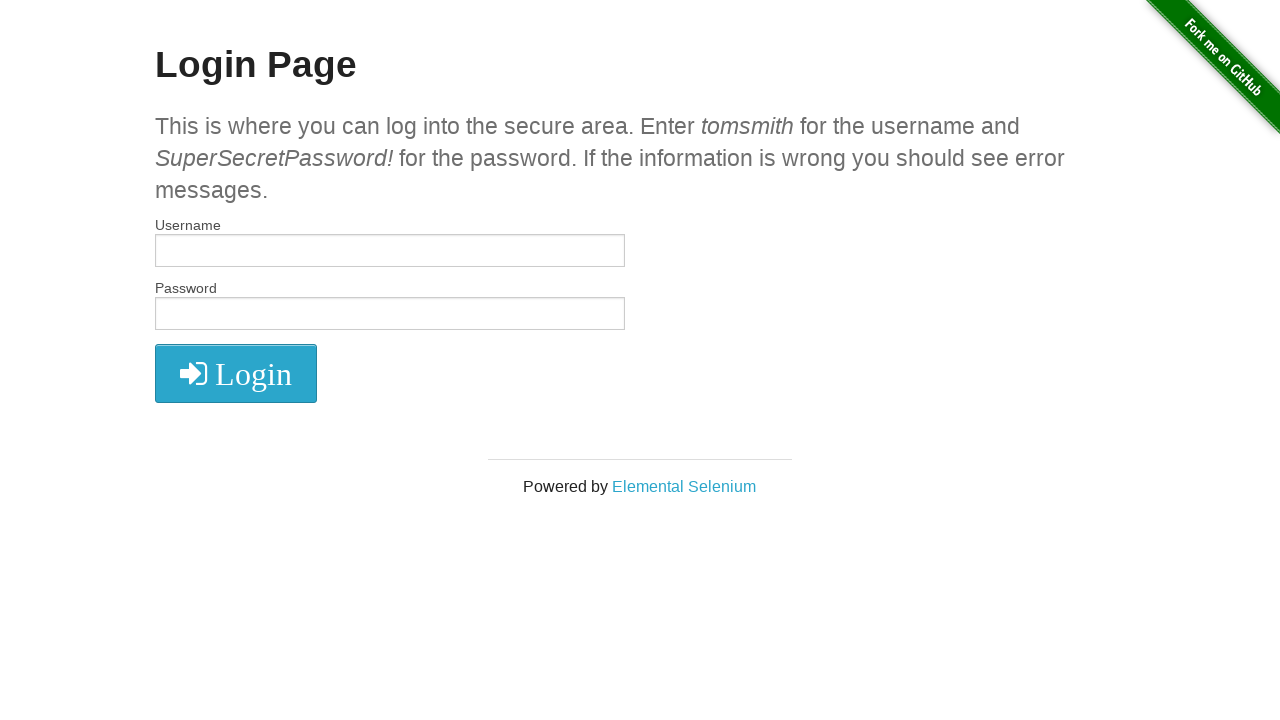

Verified Elemental Selenium link href attribute equals 'http://elementalselenium.com/'
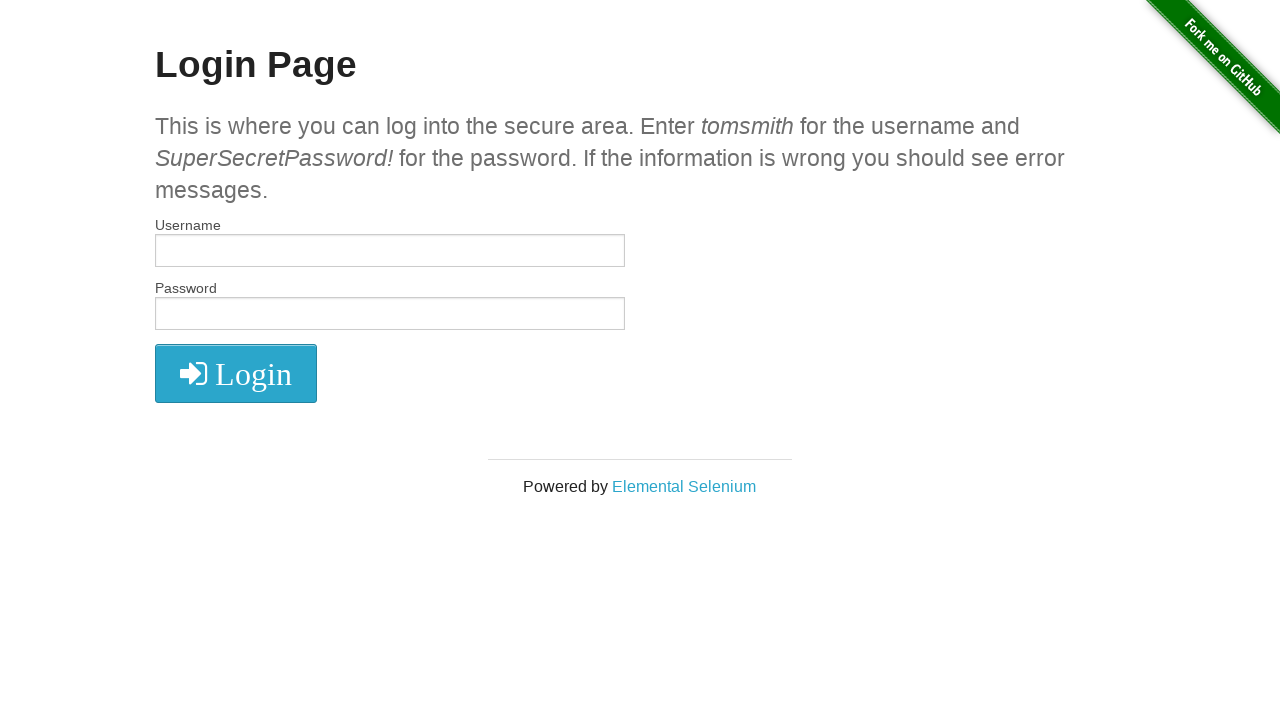

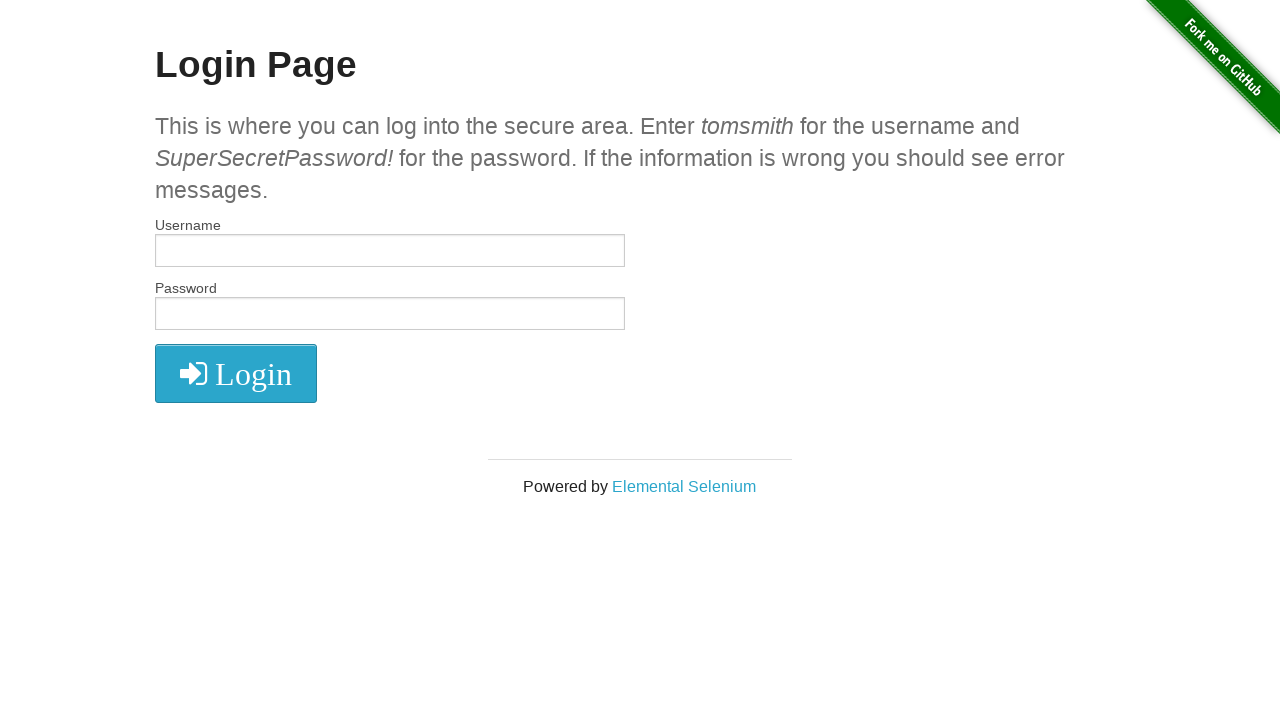